Tests a practice form by filling in first name, clearing it, typing a new name, selecting gender radio button, checking sports checkbox, and clicking a link

Starting URL: https://demoqa.com/automation-practice-form

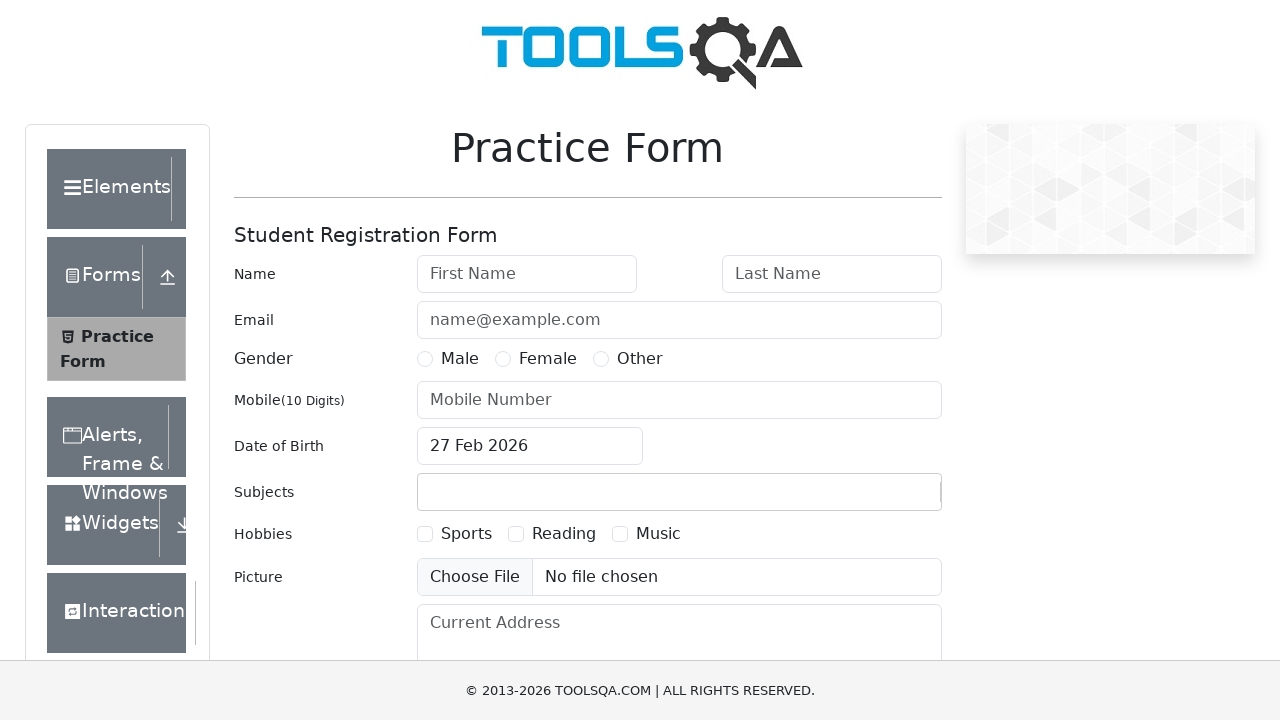

Filled first name field with 'Juan Cruz' on #firstName
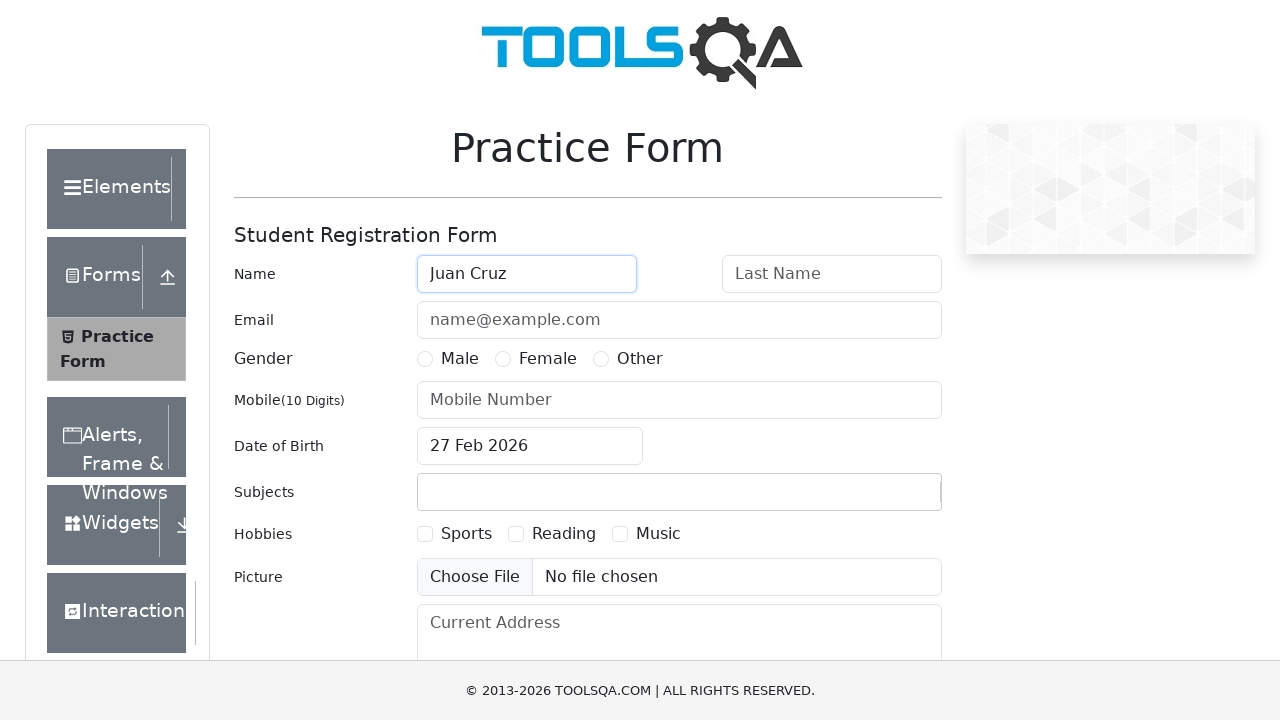

Cleared first name field on #firstName
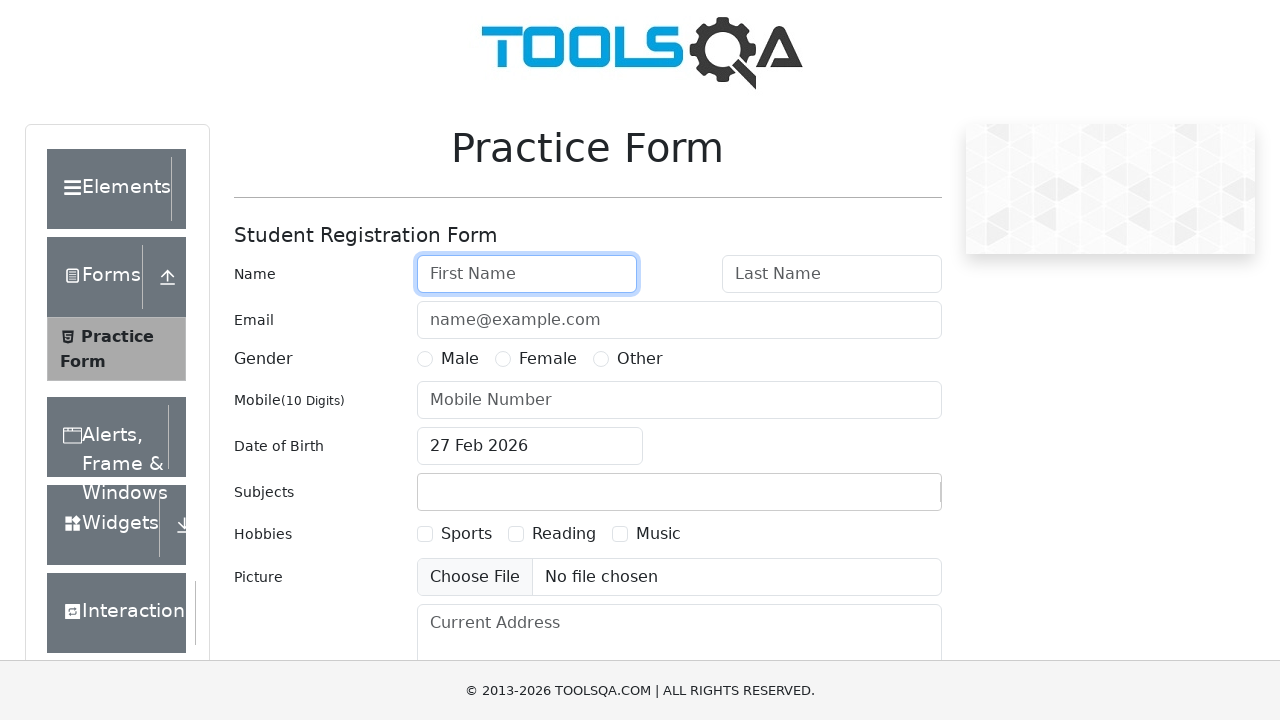

Typed new first name 'Pedro' on #firstName
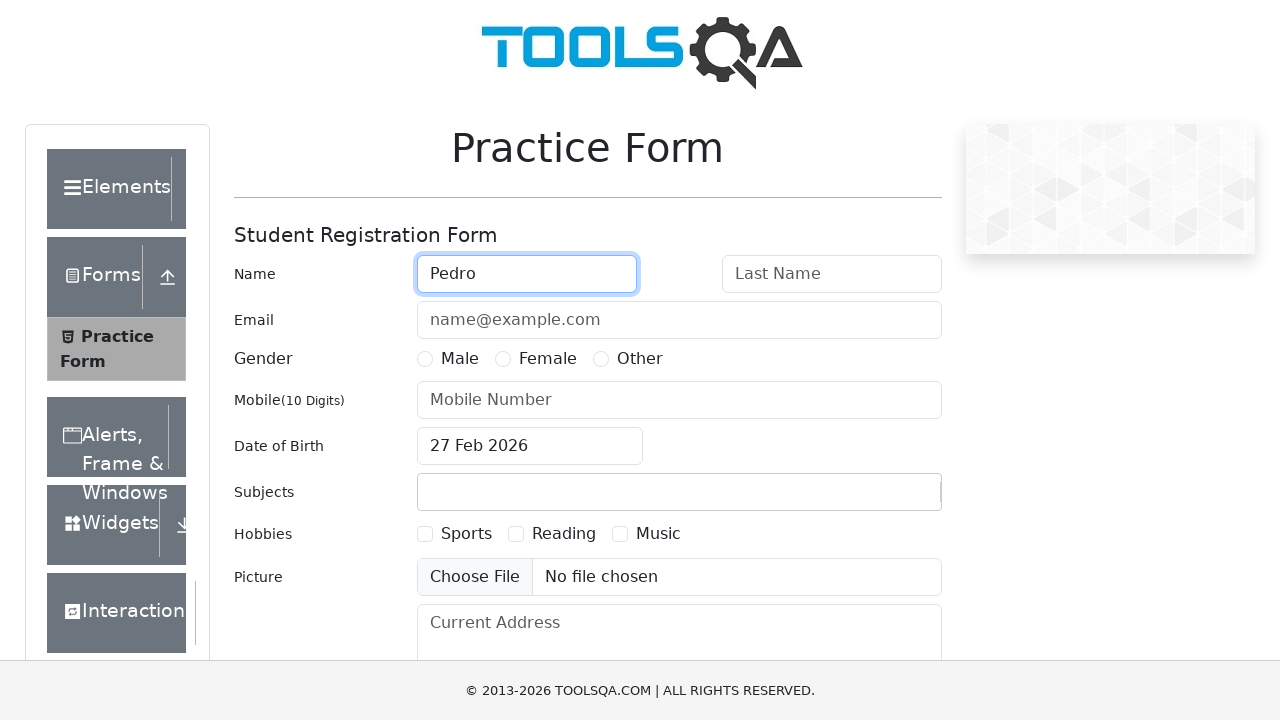

Selected Male gender radio button at (460, 359) on label[for='gender-radio-1']
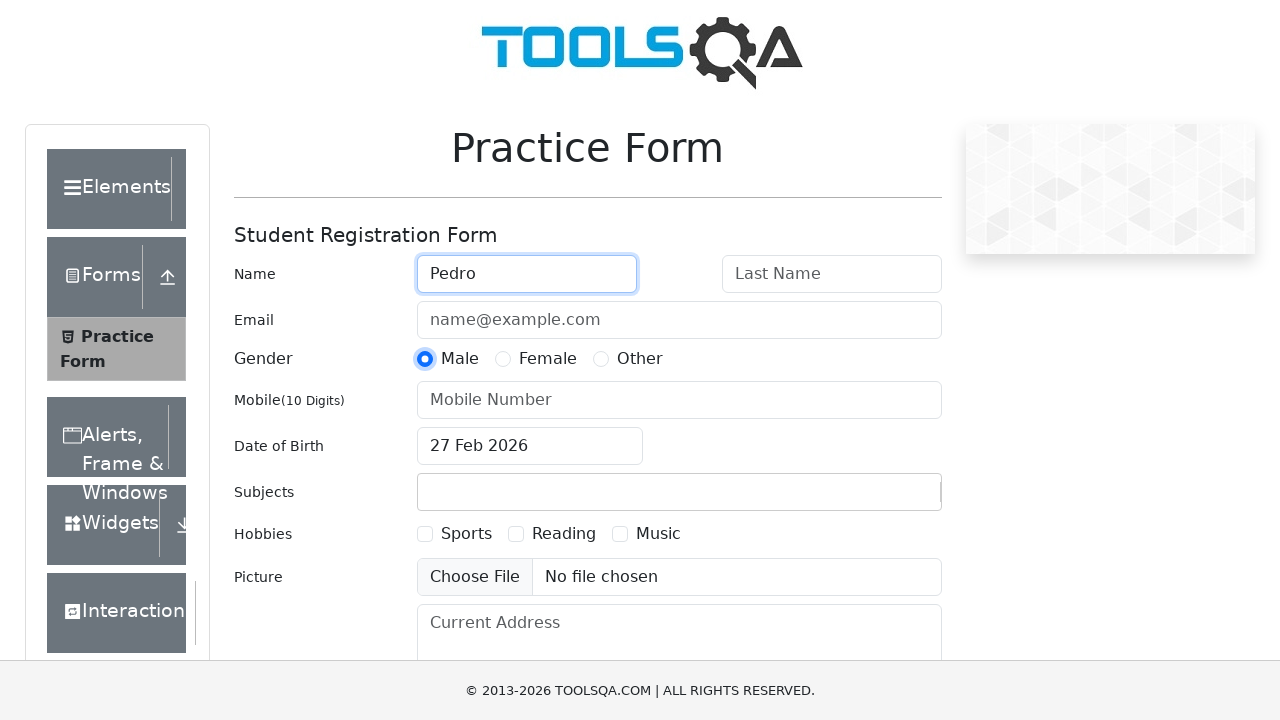

Scrolled to Sports hobby checkbox
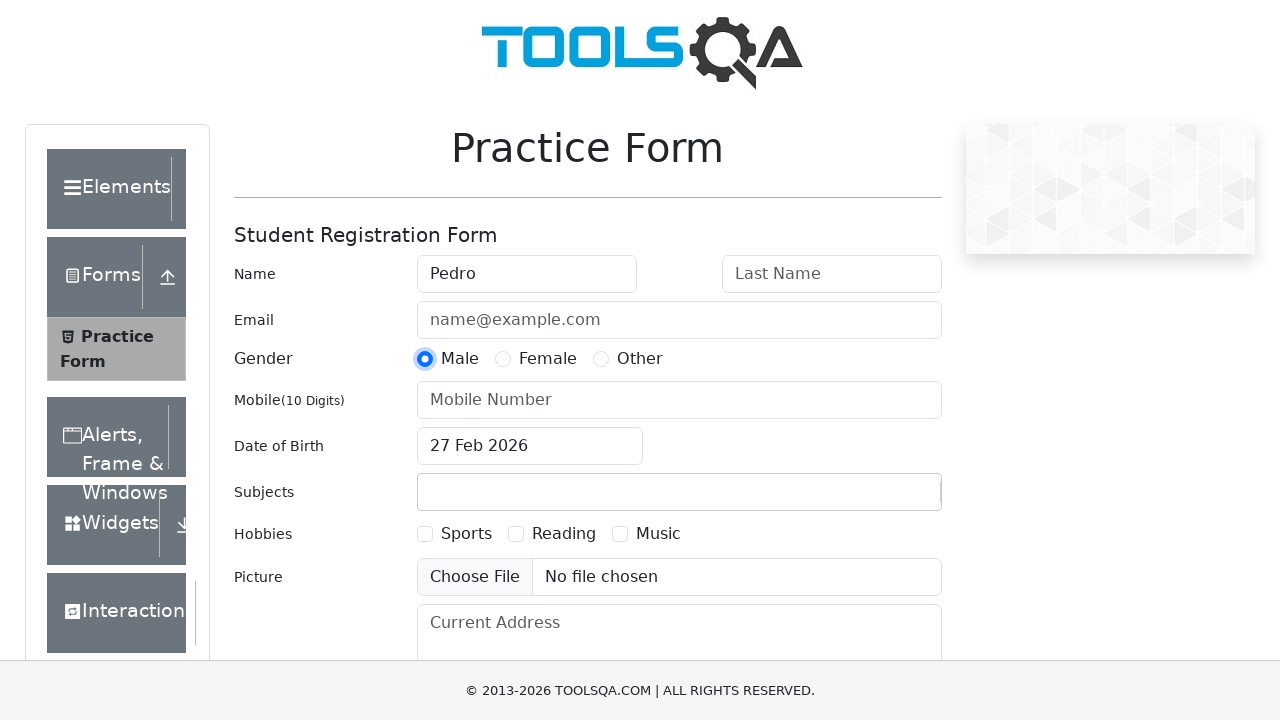

Checked Sports hobby checkbox at (466, 534) on label[for='hobbies-checkbox-1']
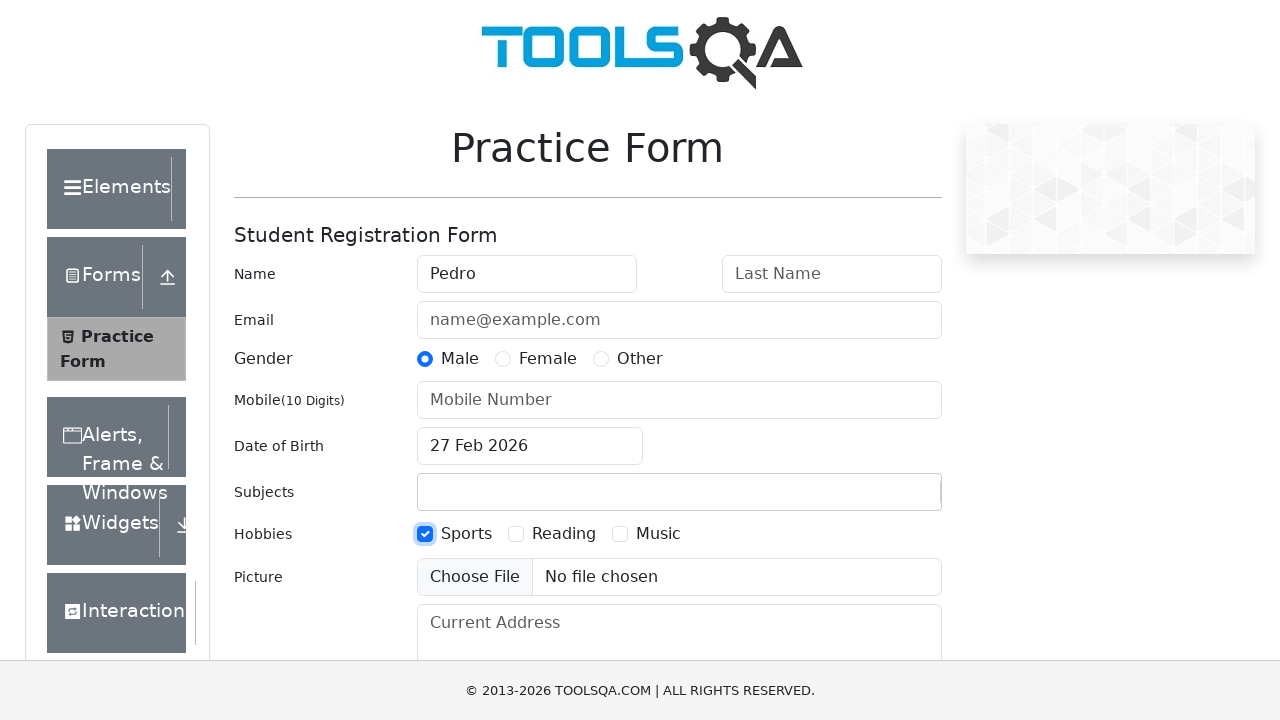

Clicked link element at (640, 50) on a
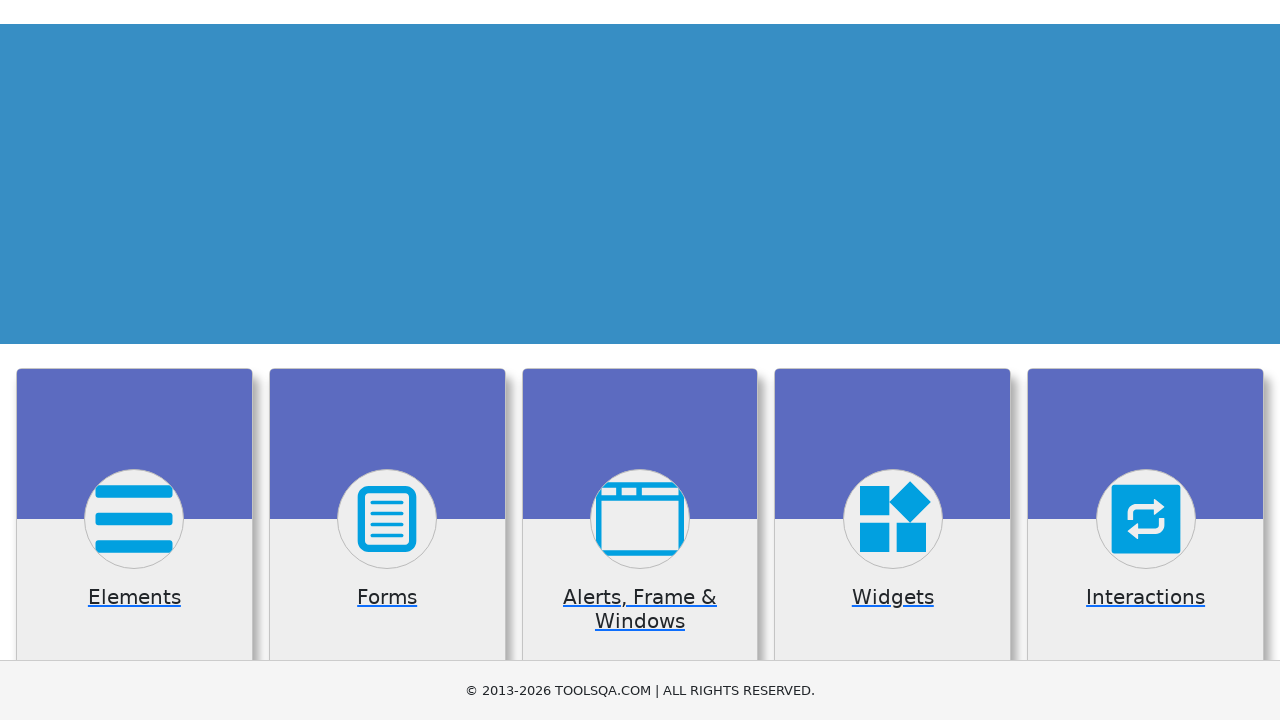

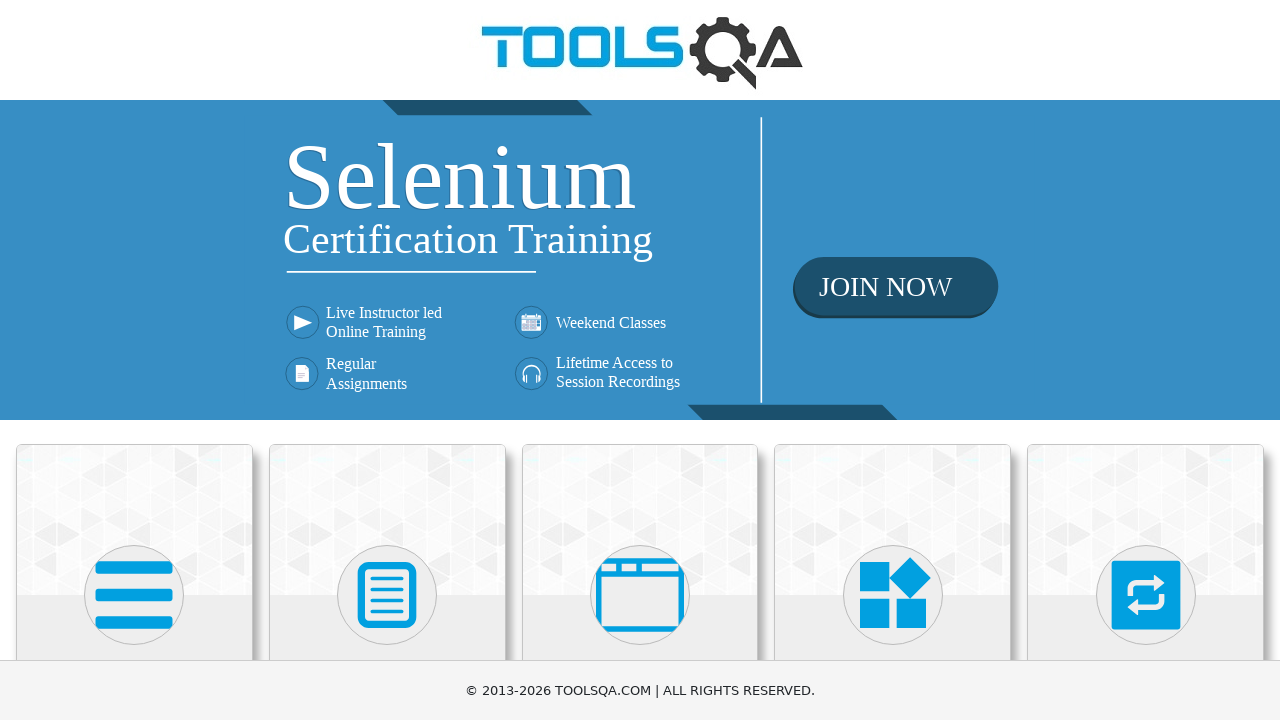